Clicks the button and verifies that a prompt dialog appears

Starting URL: https://www.qa-practice.com/elements/alert/prompt

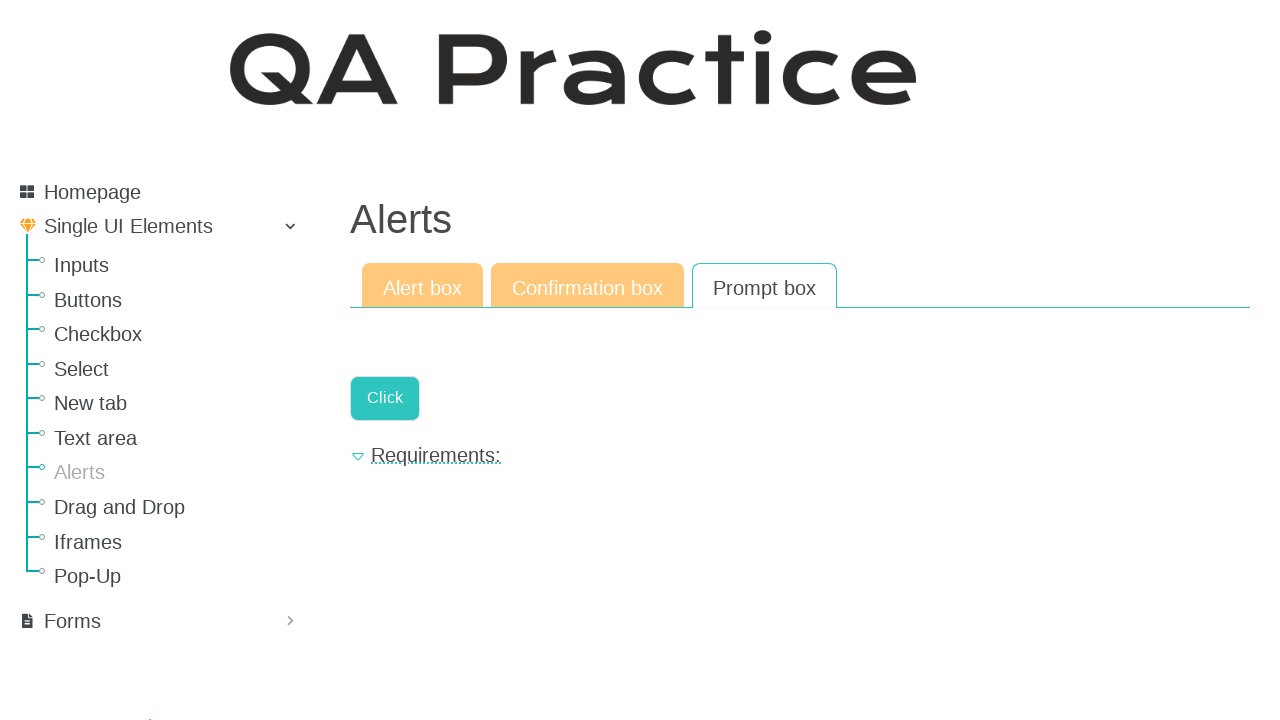

Set up dialog handler to accept prompts
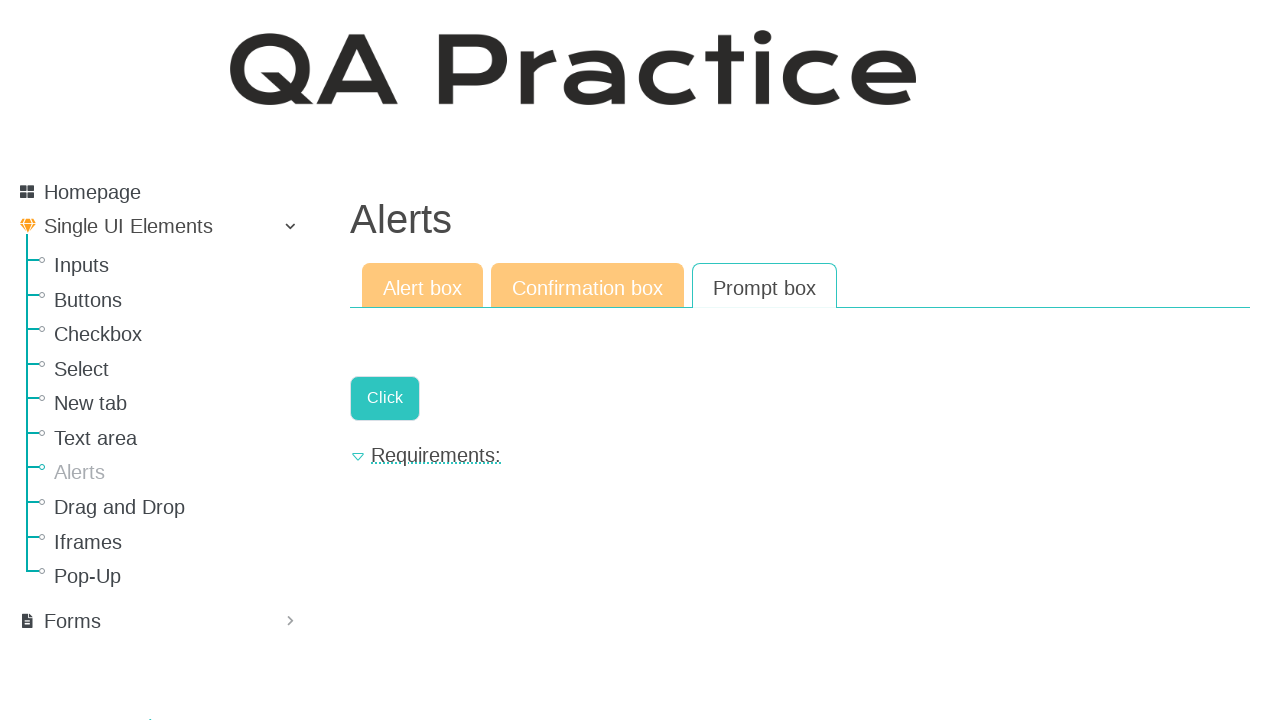

Clicked button to trigger prompt dialog at (385, 398) on xpath=//a[@class='a-button']
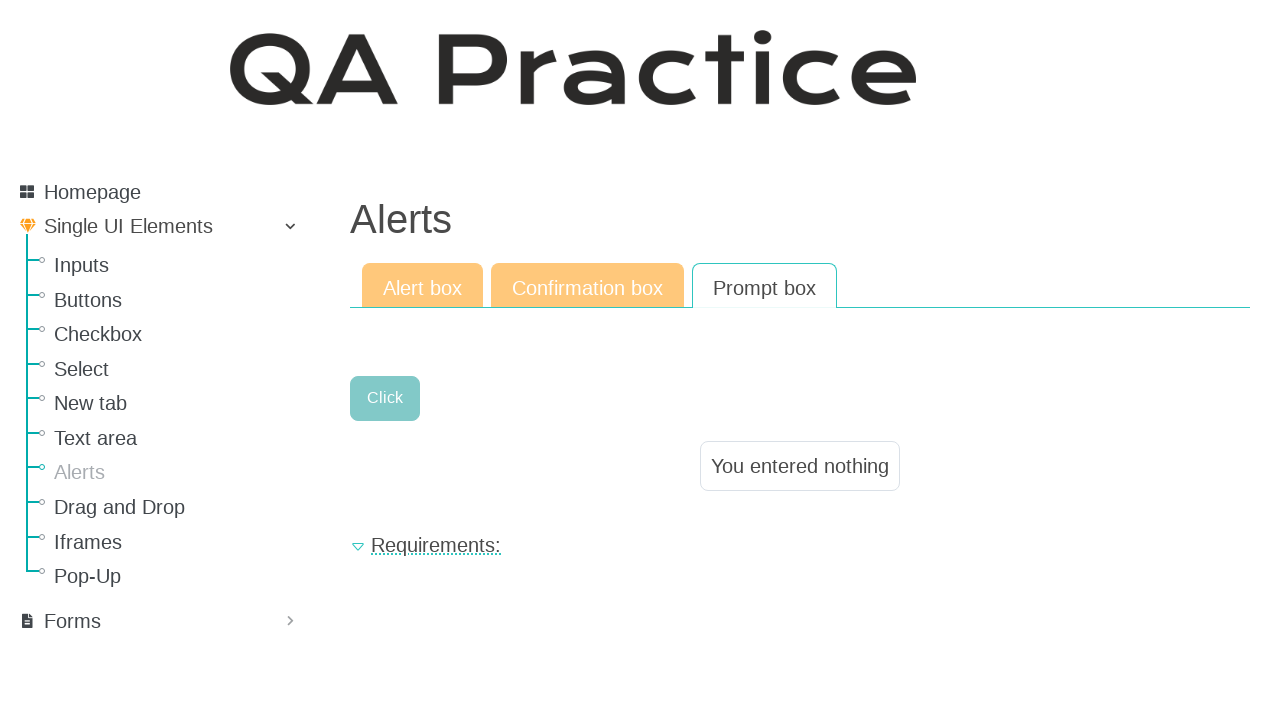

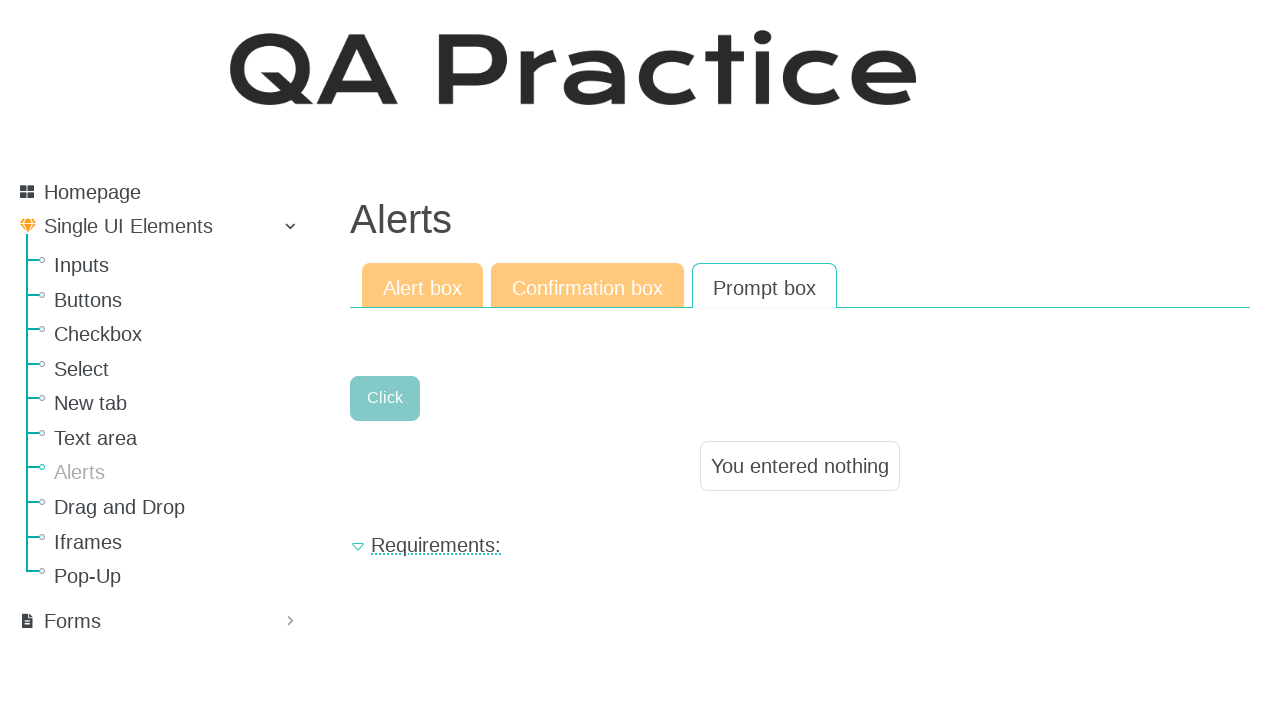